Tests adding elements by clicking the "Add Element" button three times and verifying that three elements were added to the page.

Starting URL: http://the-internet.herokuapp.com/add_remove_elements/

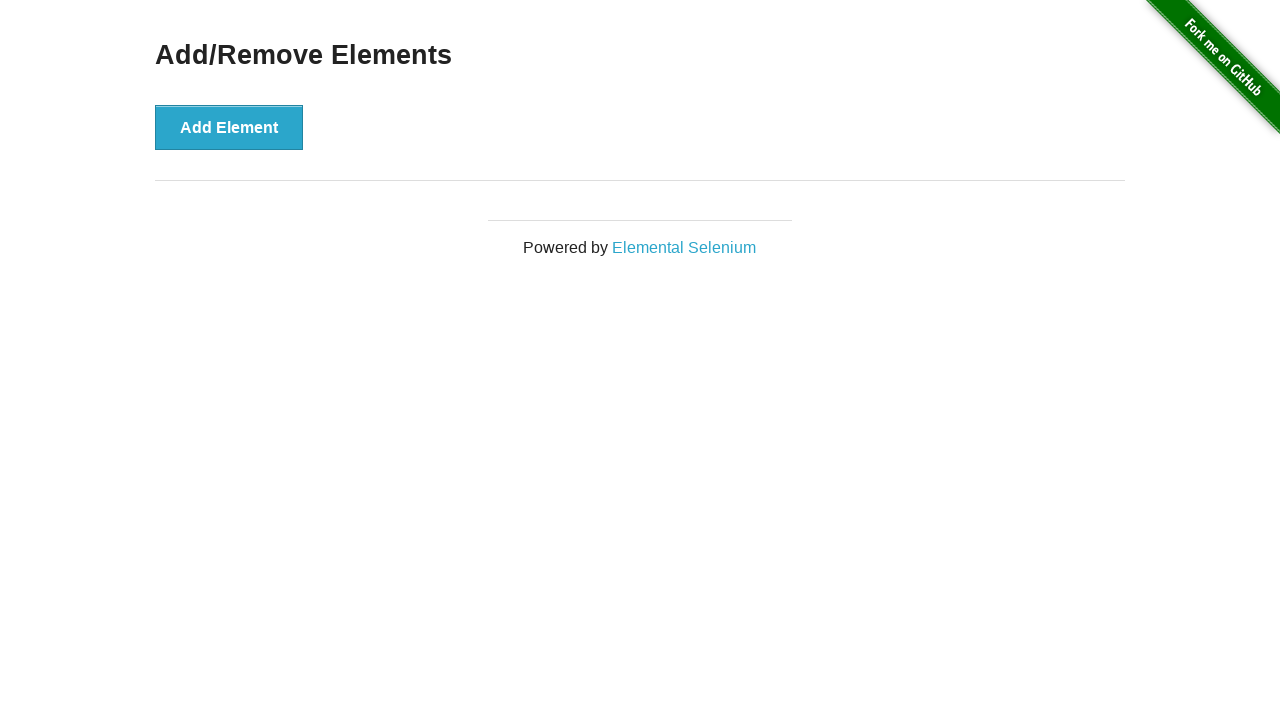

Clicked 'Add Element' button (1st click) at (229, 127) on //*[@onclick="addElement()"]
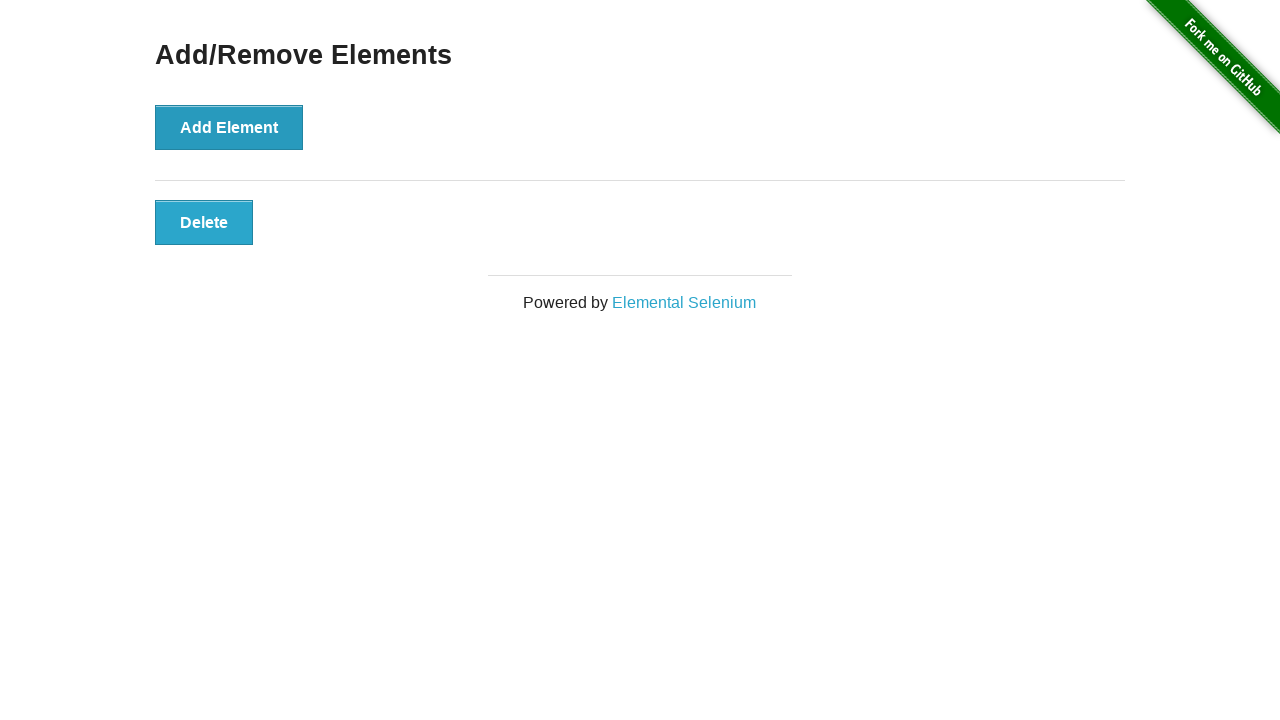

Clicked 'Add Element' button (2nd click) at (229, 127) on //*[@onclick="addElement()"]
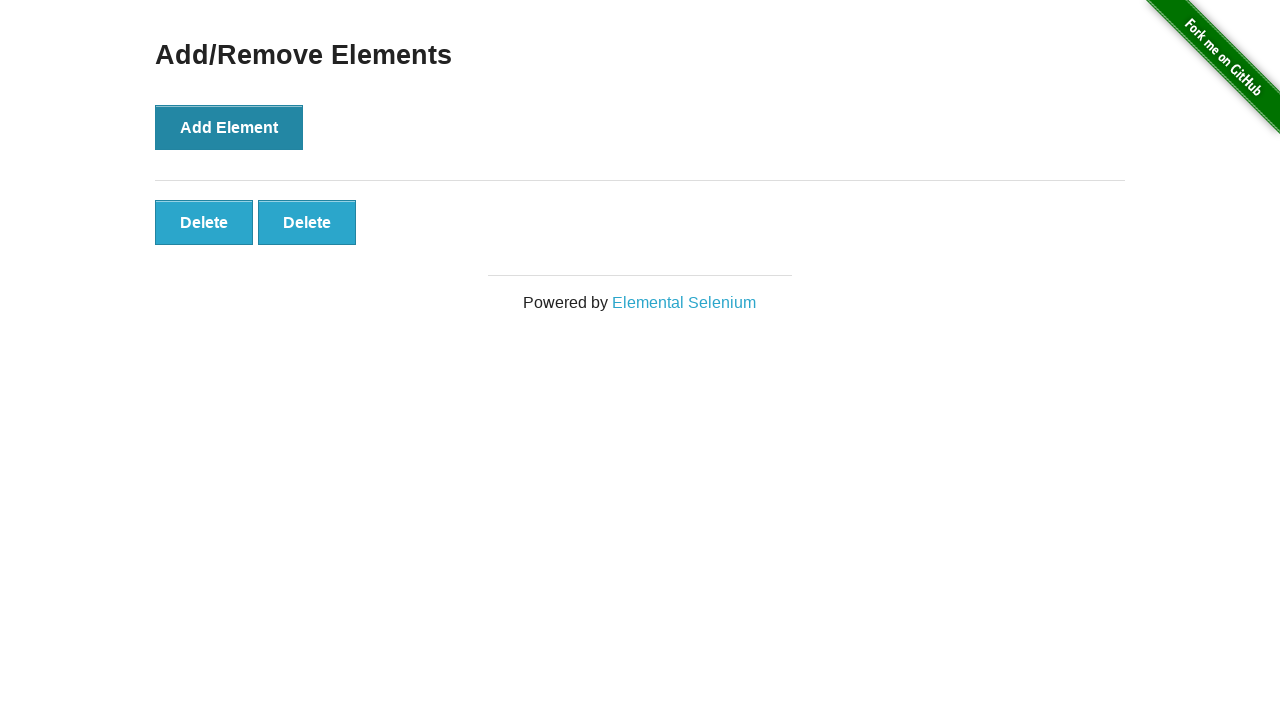

Clicked 'Add Element' button (3rd click) at (229, 127) on //*[@onclick="addElement()"]
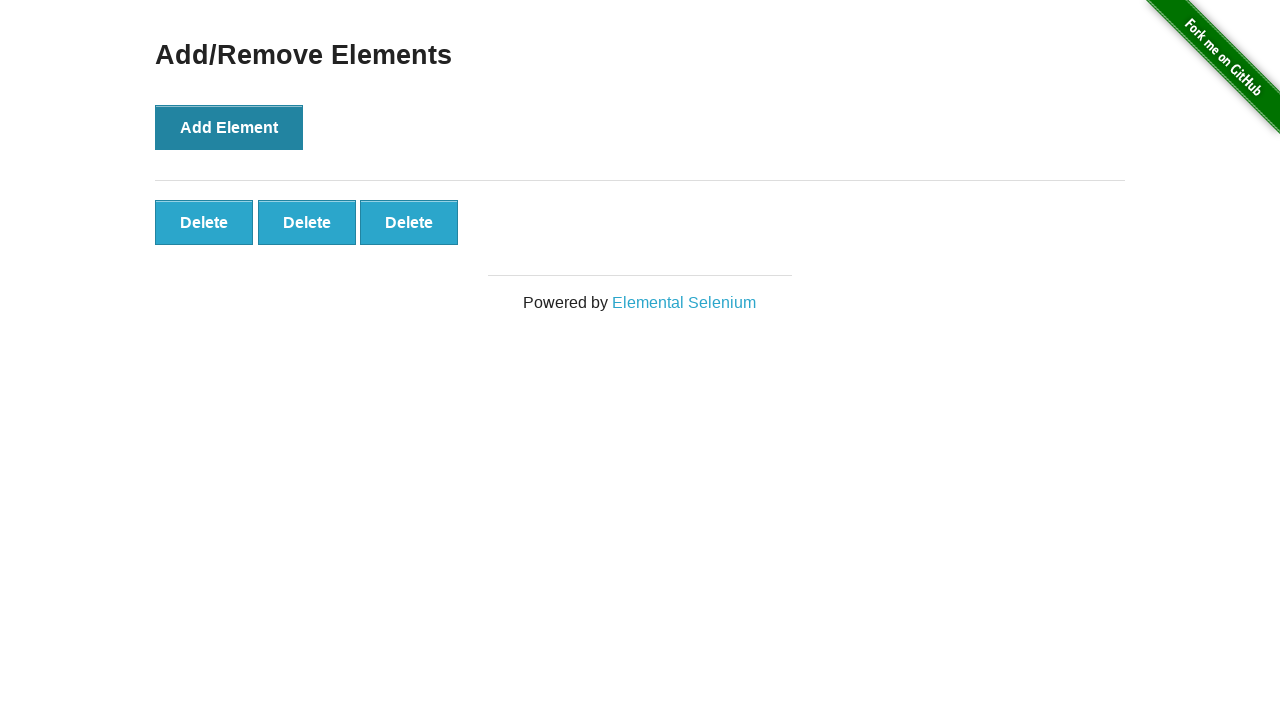

Waited for added elements to appear
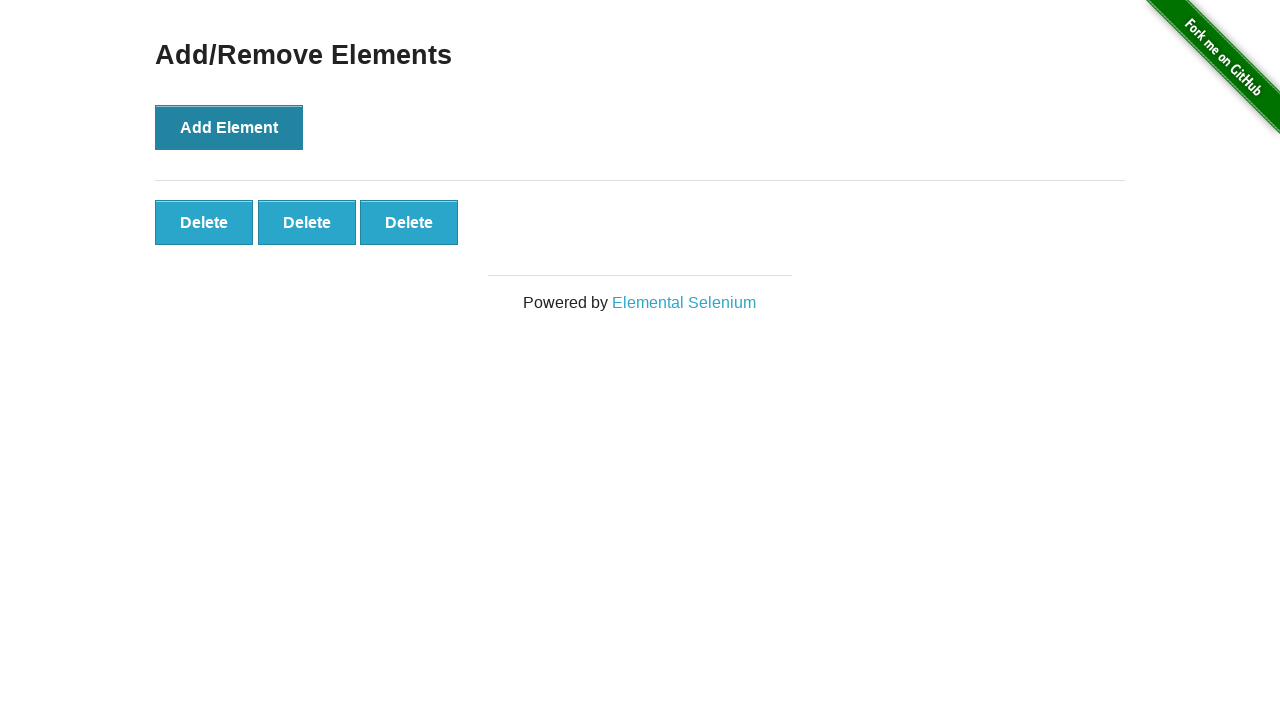

Retrieved all added elements from the page
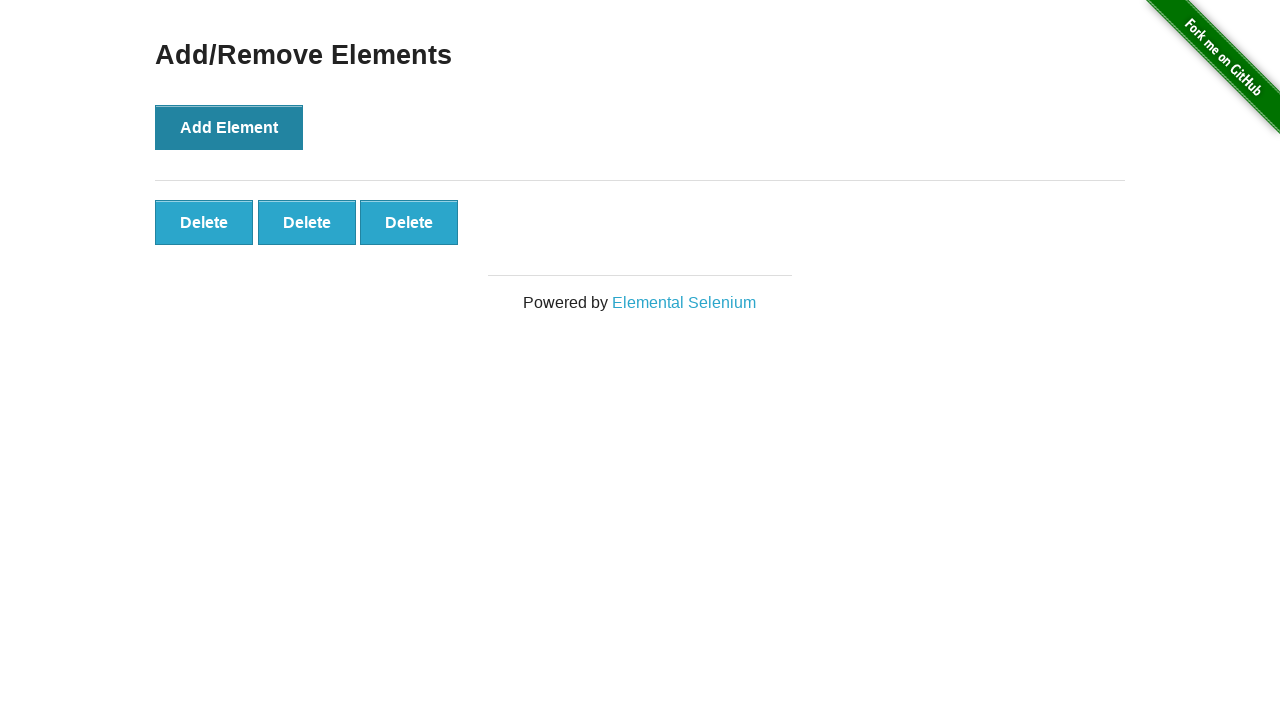

Verified that exactly 3 elements were added to the page
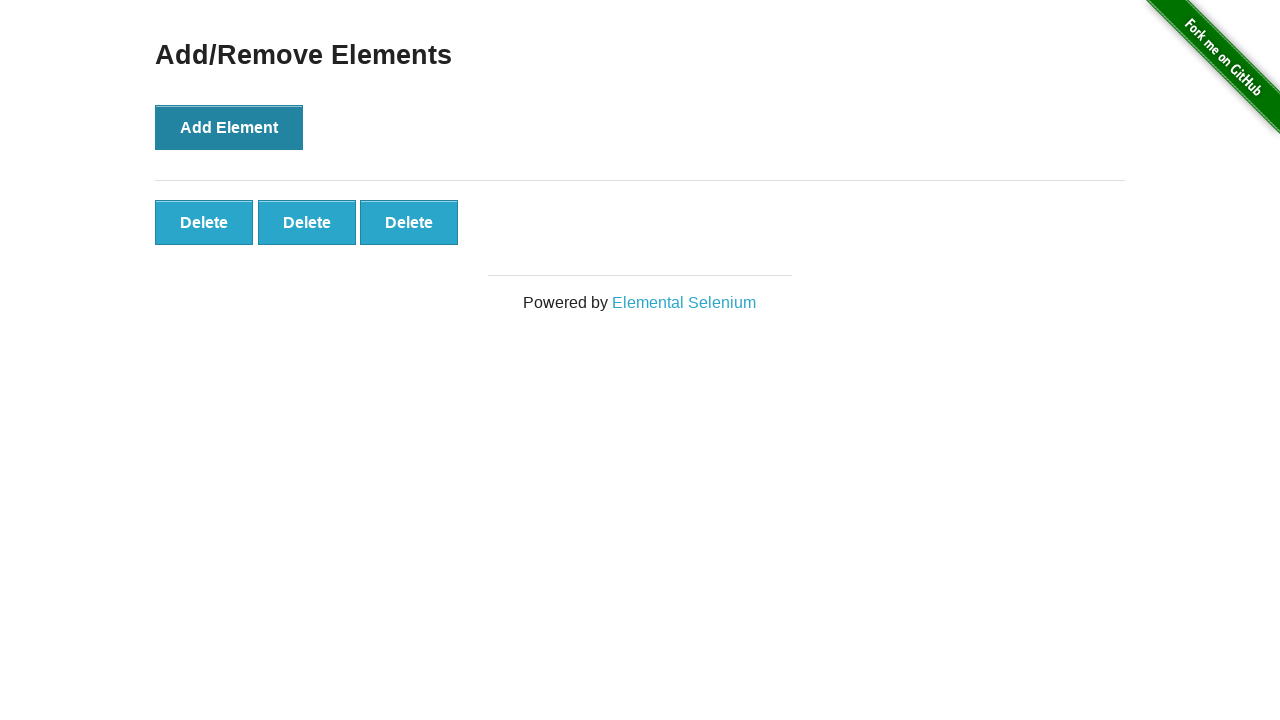

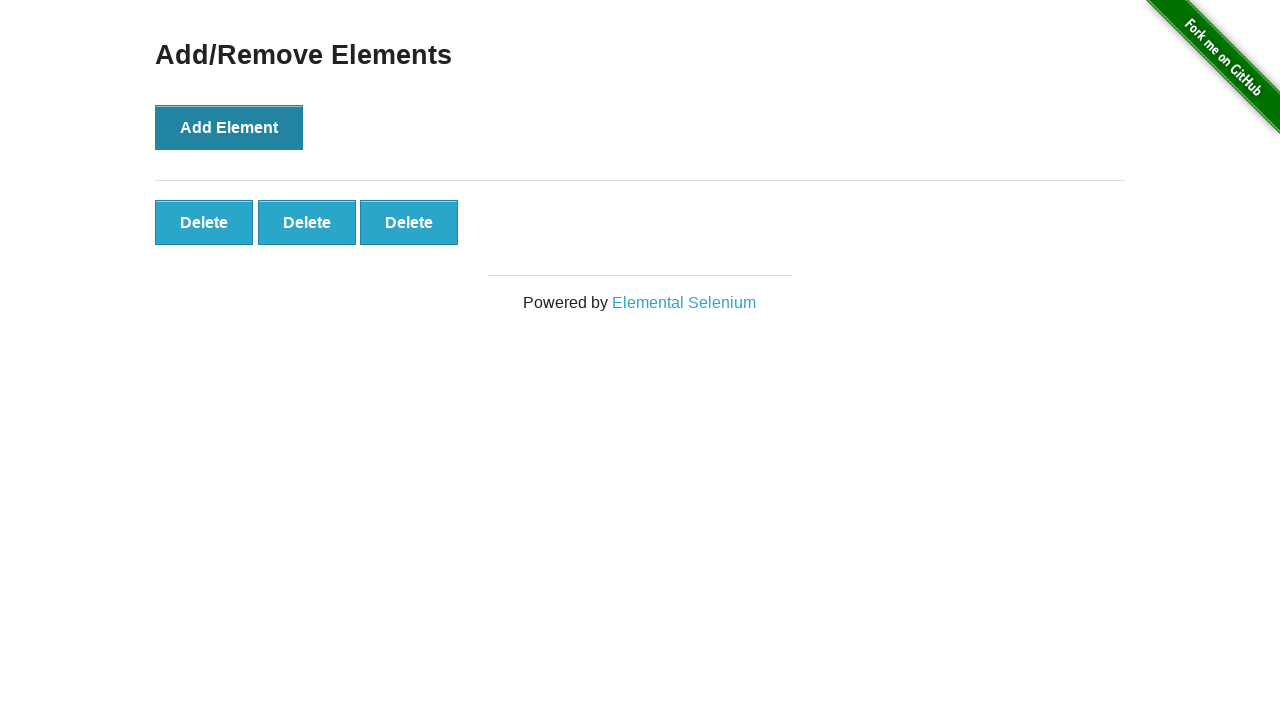